Tests AJAX functionality by clicking a button that triggers an asynchronous request and waiting for the dynamic content to appear with a success message.

Starting URL: http://uitestingplayground.com/ajax

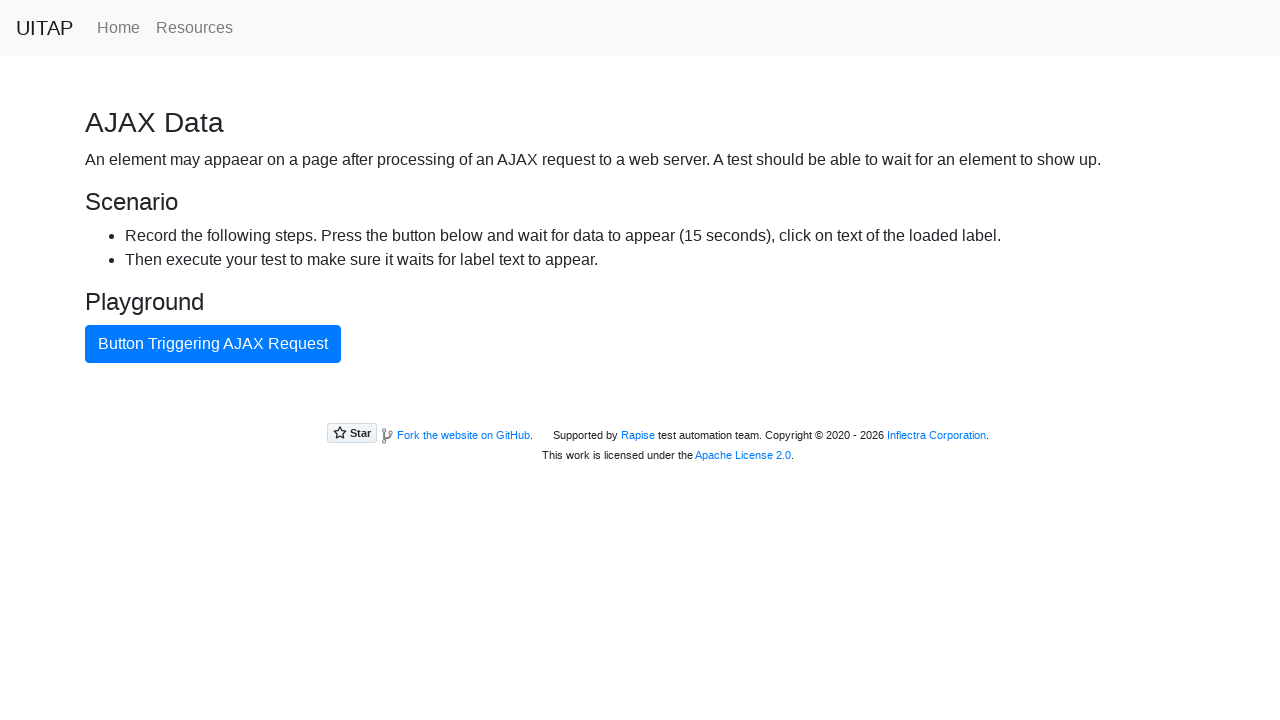

Clicked AJAX button to trigger asynchronous request at (213, 344) on #ajaxButton
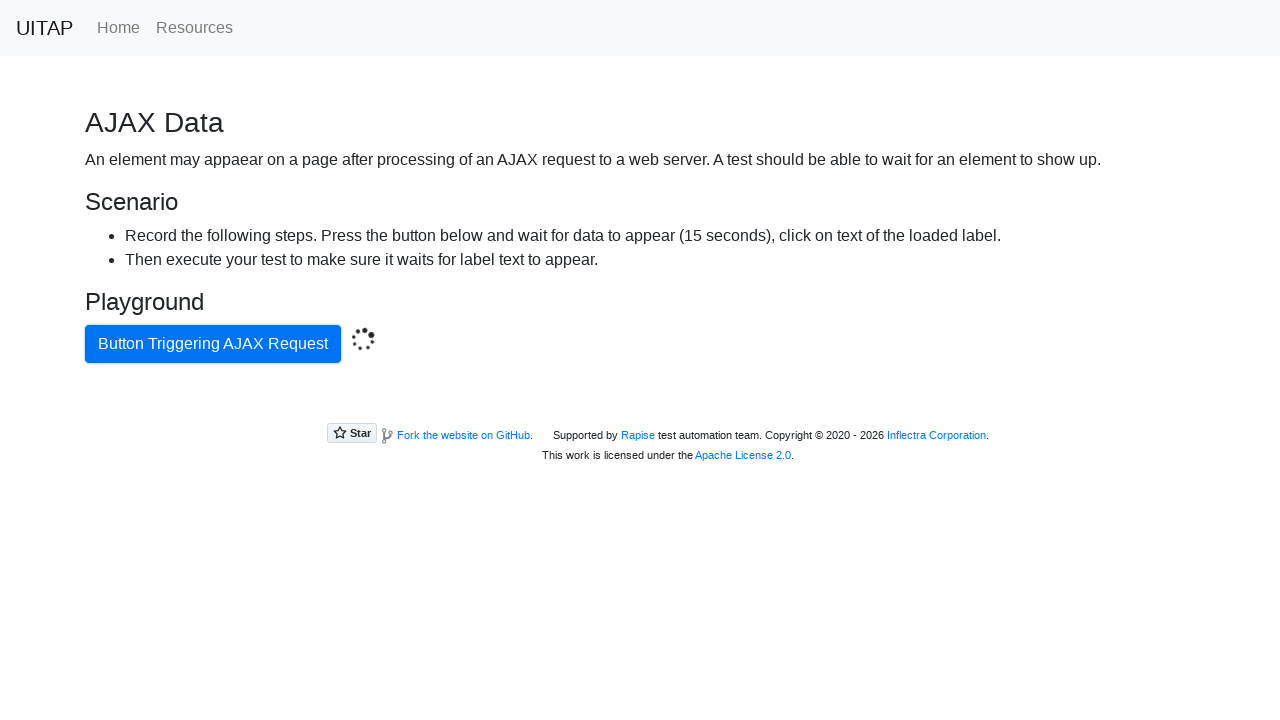

Waited for success message to appear after AJAX completes
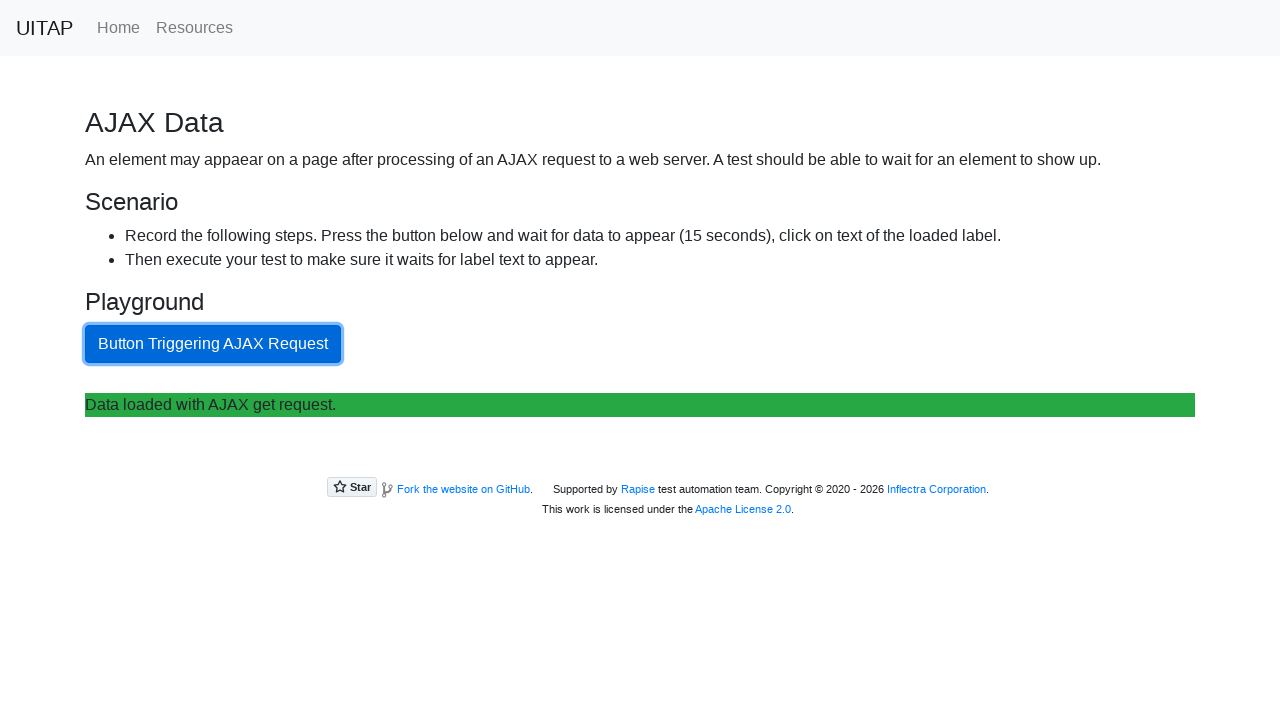

Verified content container is present
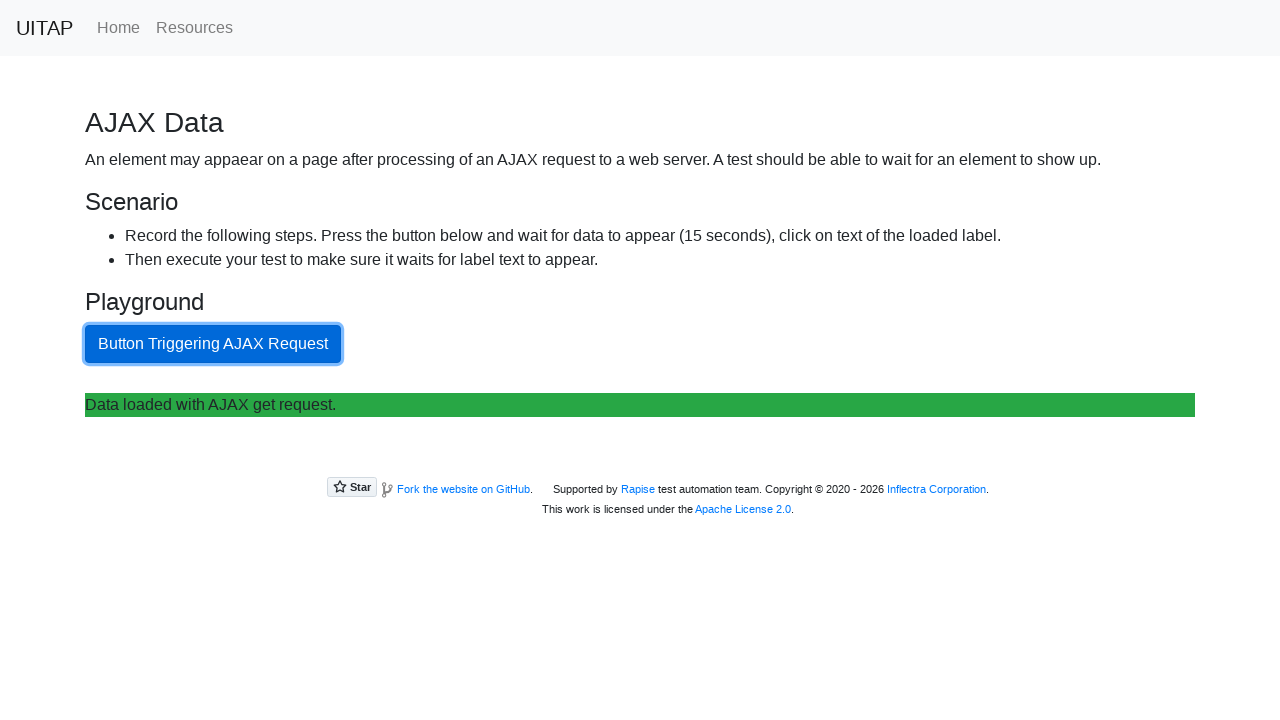

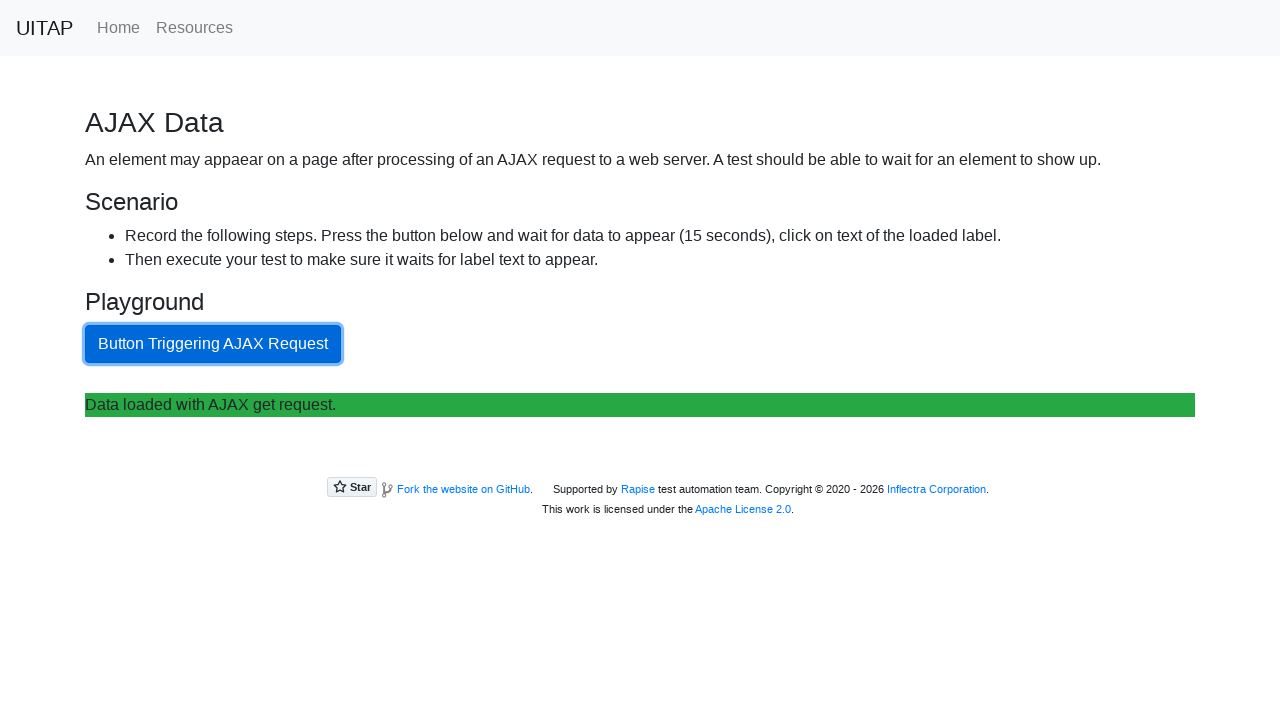